Opens the Connected Shop website and verifies the current URL matches the expected homepage URL

Starting URL: https://theconnectedshop.com/

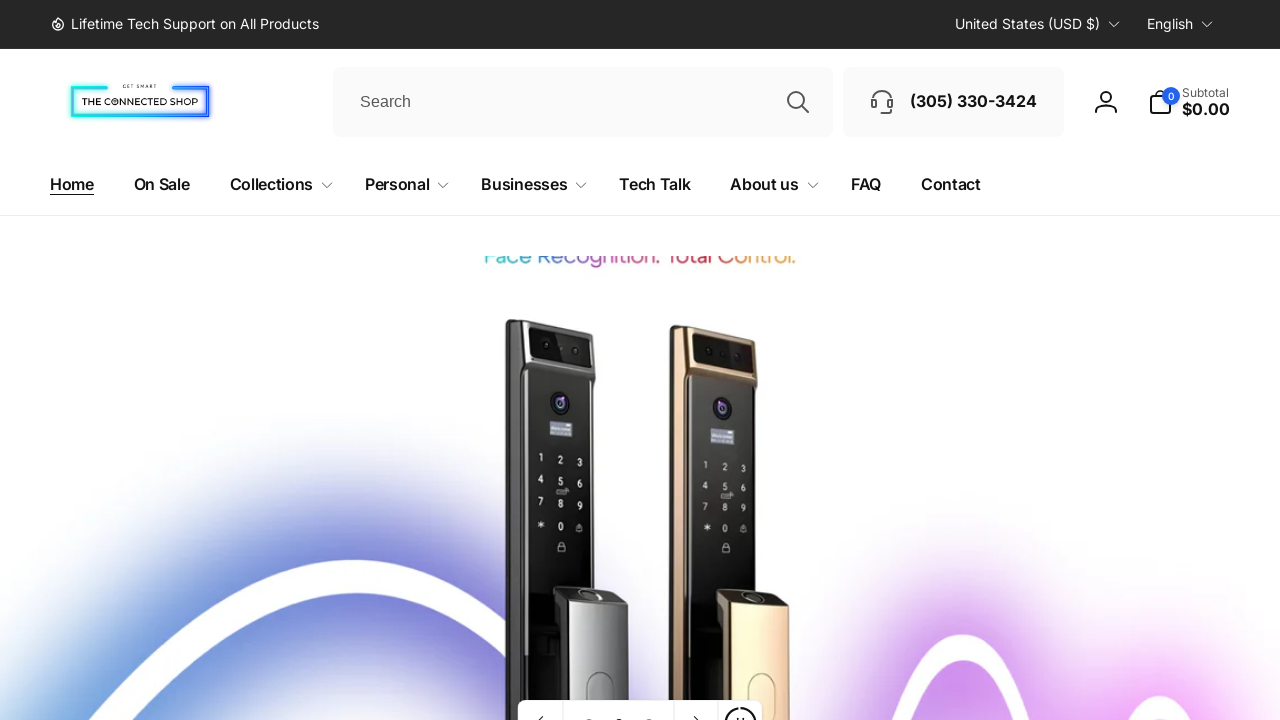

Waited for page to load (domcontentloaded)
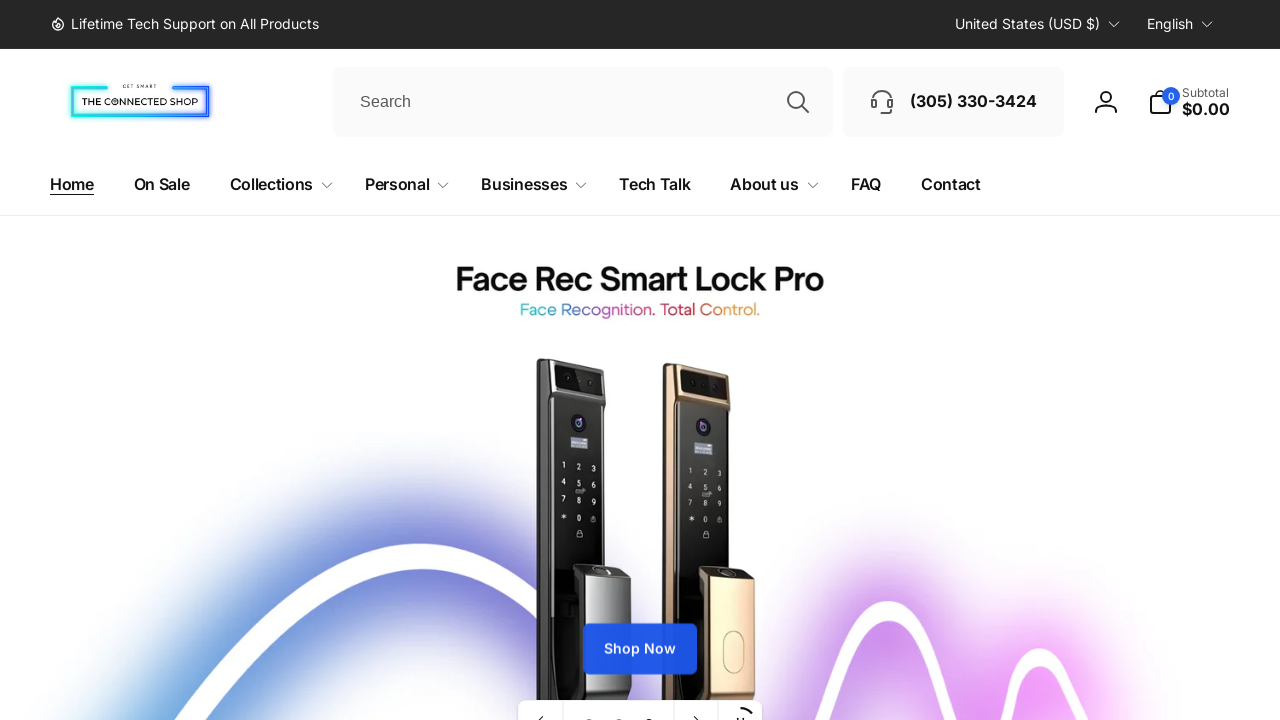

Retrieved current URL: https://theconnectedshop.com/
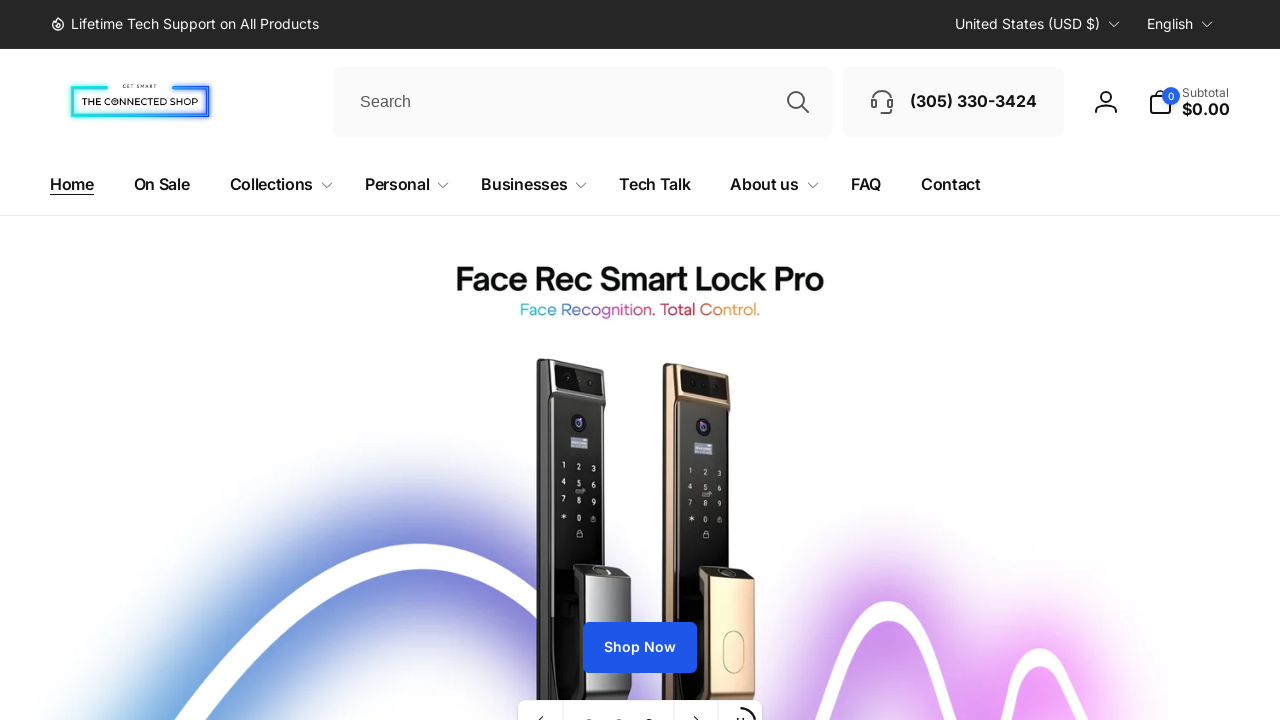

Verified current URL matches expected homepage URL: https://theconnectedshop.com/
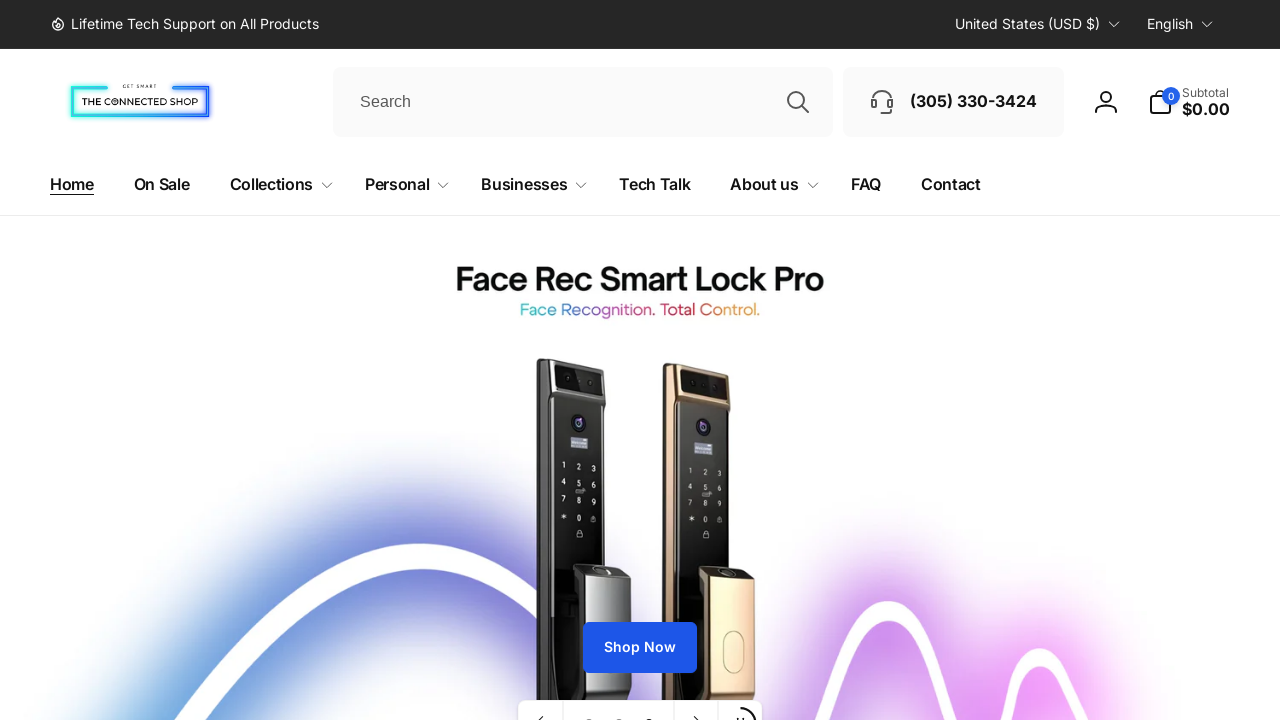

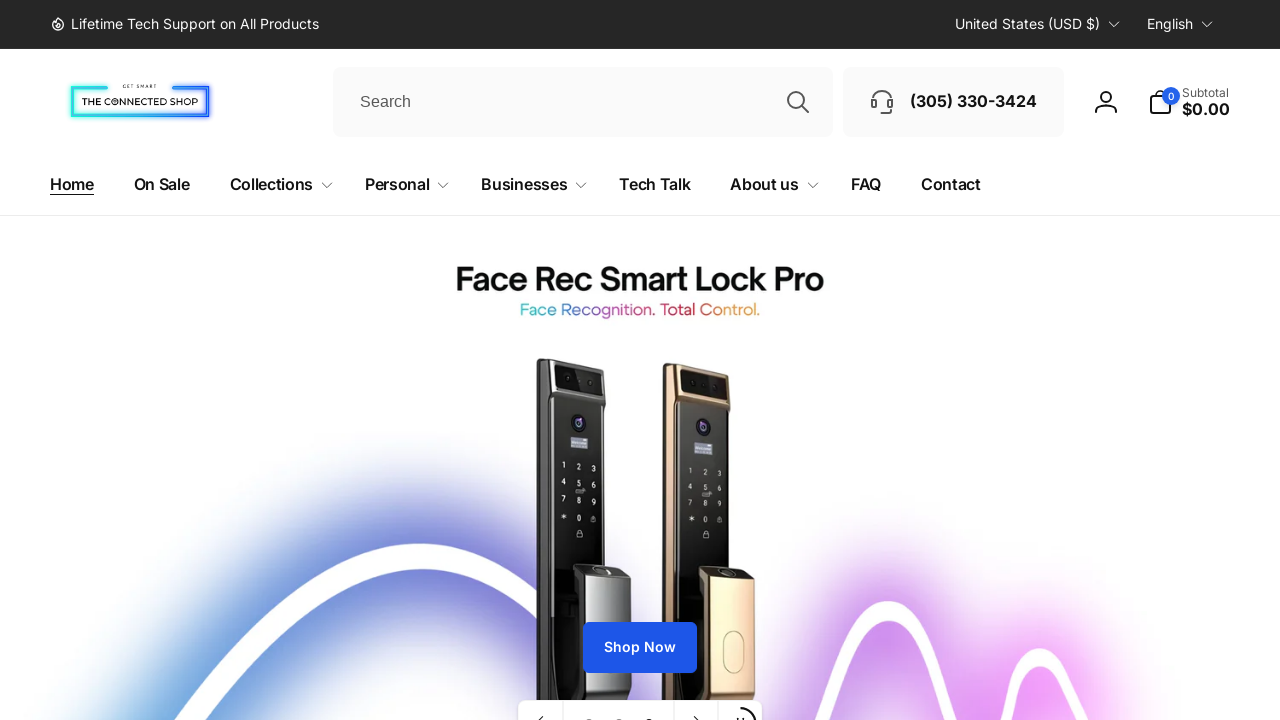